Navigates to a download page and extracts the href attribute from the first download link to verify download links are present and accessible

Starting URL: http://the-internet.herokuapp.com/download

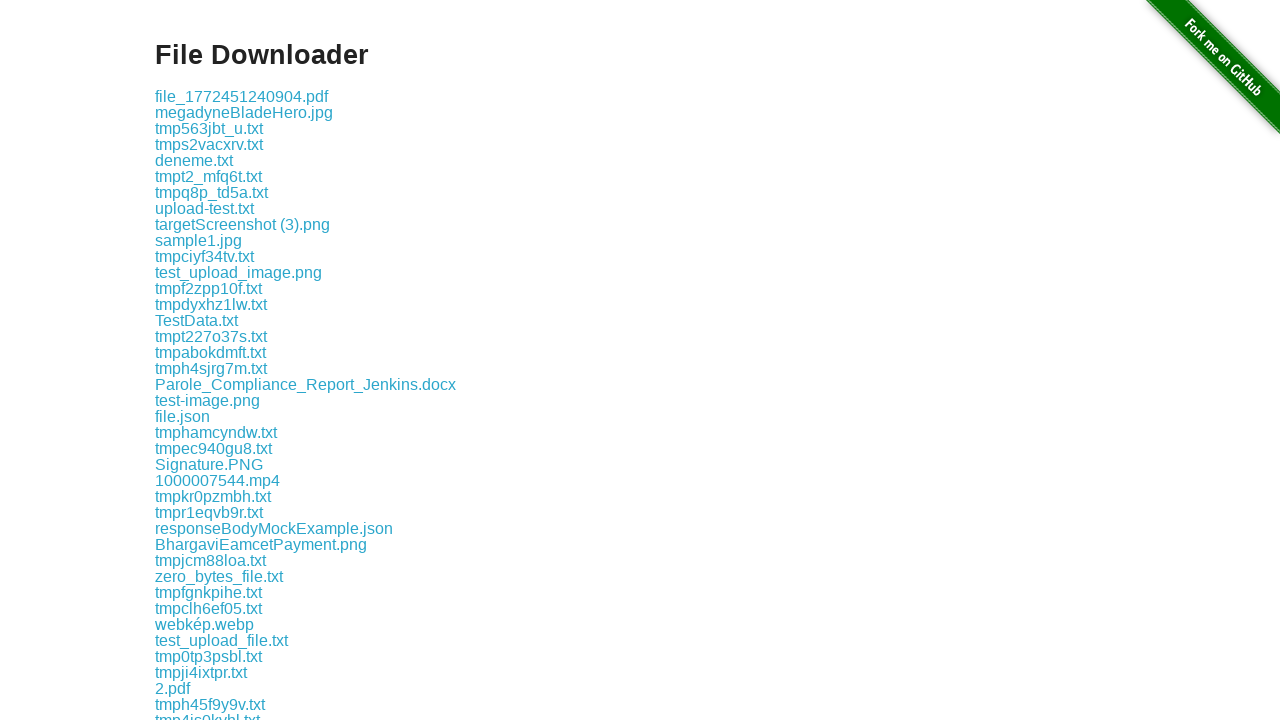

Waited for download links to be present on the page
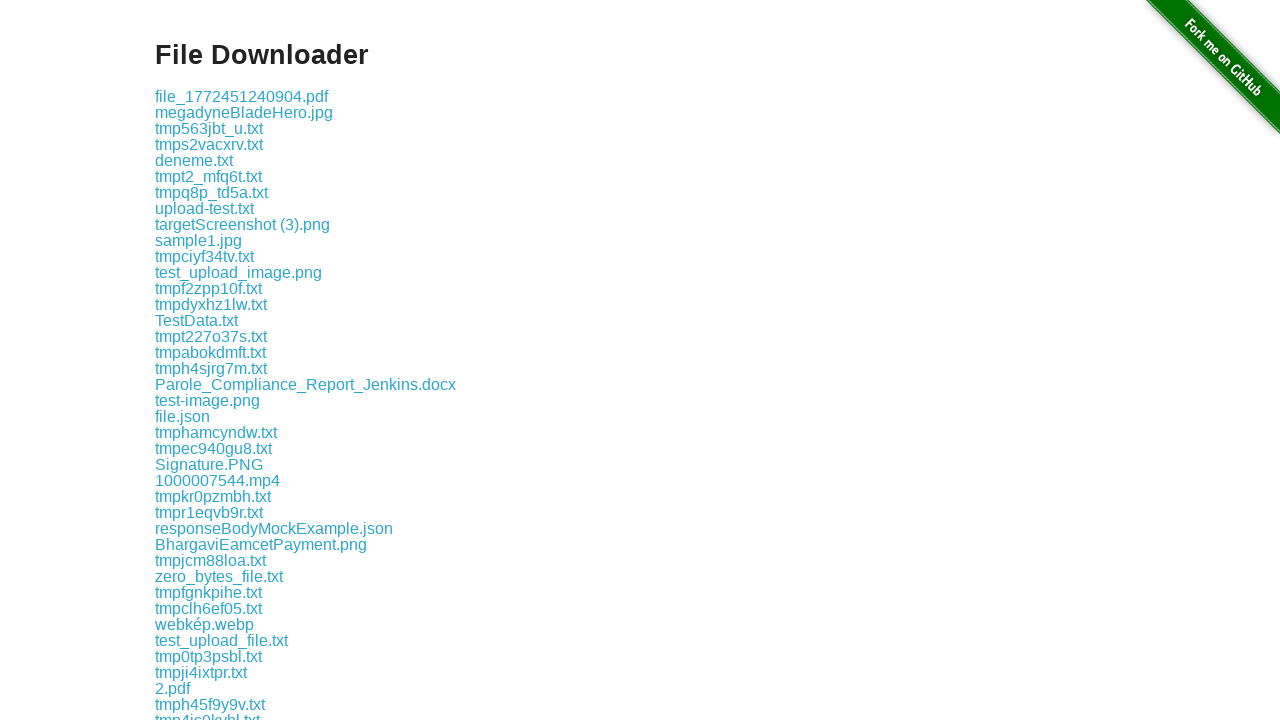

Located the first download link element
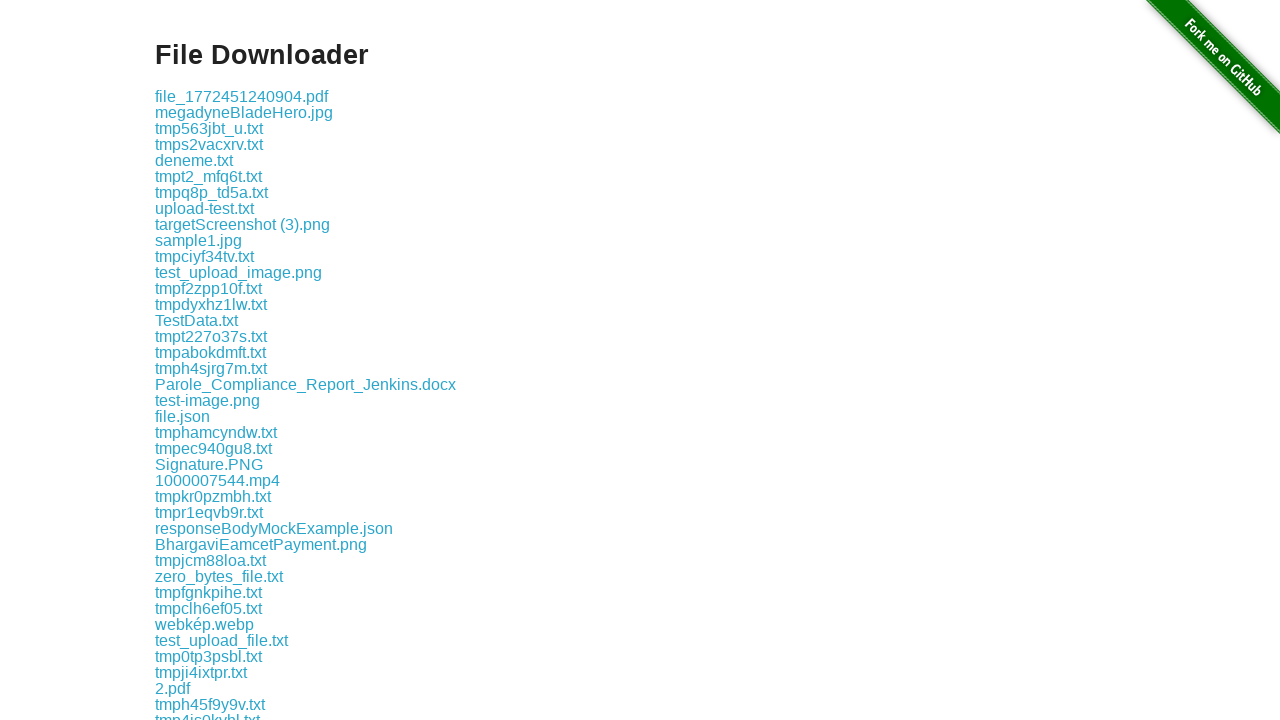

Extracted href attribute from download link: download/file_1772451240904.pdf
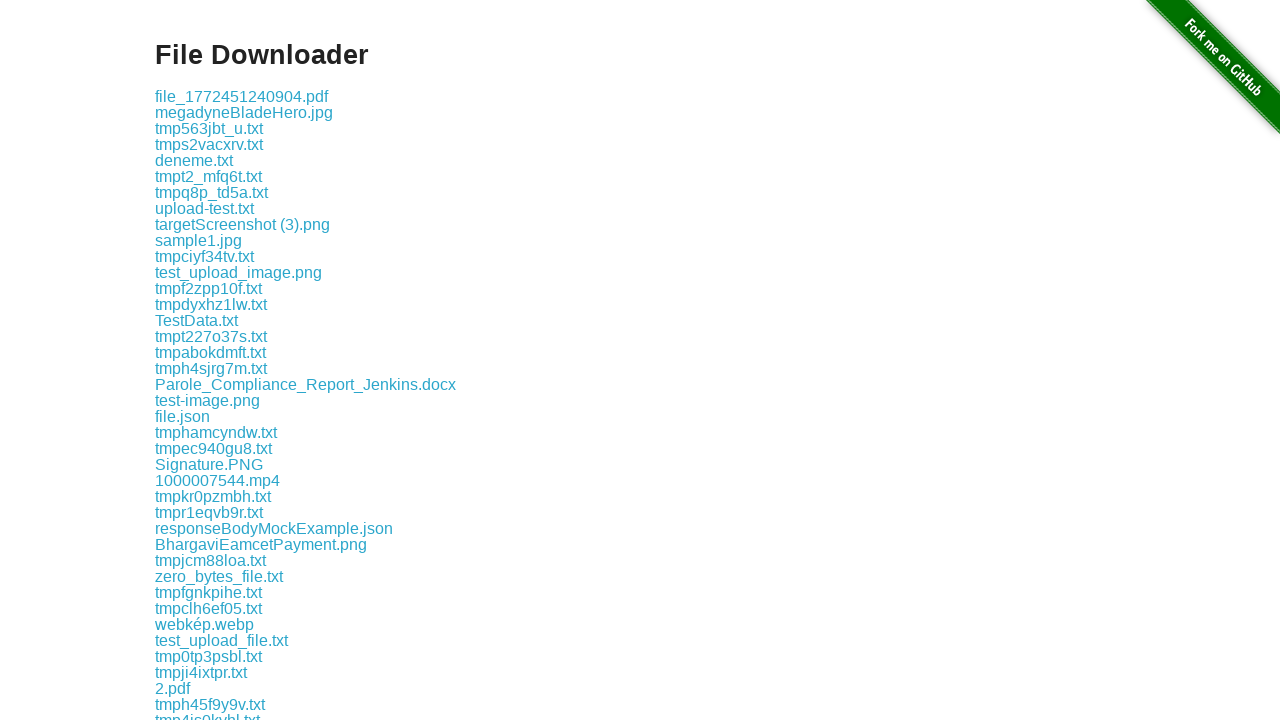

Verified that download link href is not empty and valid
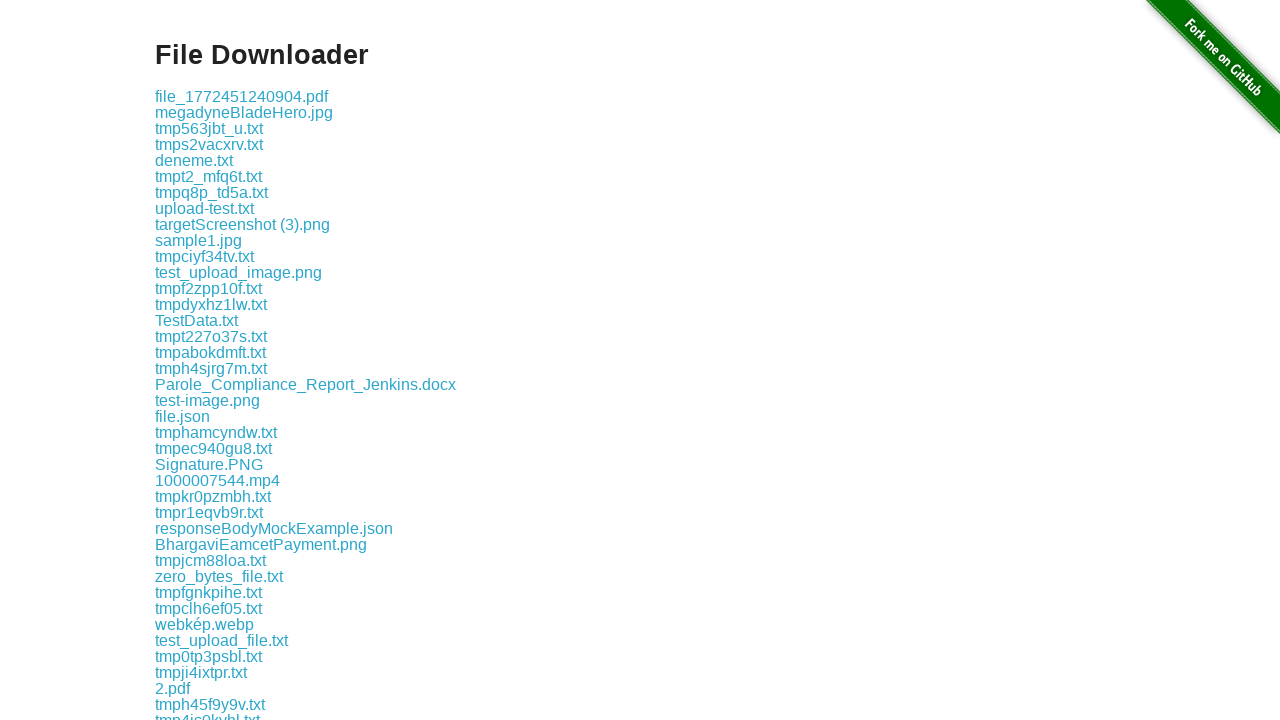

Clicked on the download link to verify it is interactive at (242, 96) on .example a >> nth=0
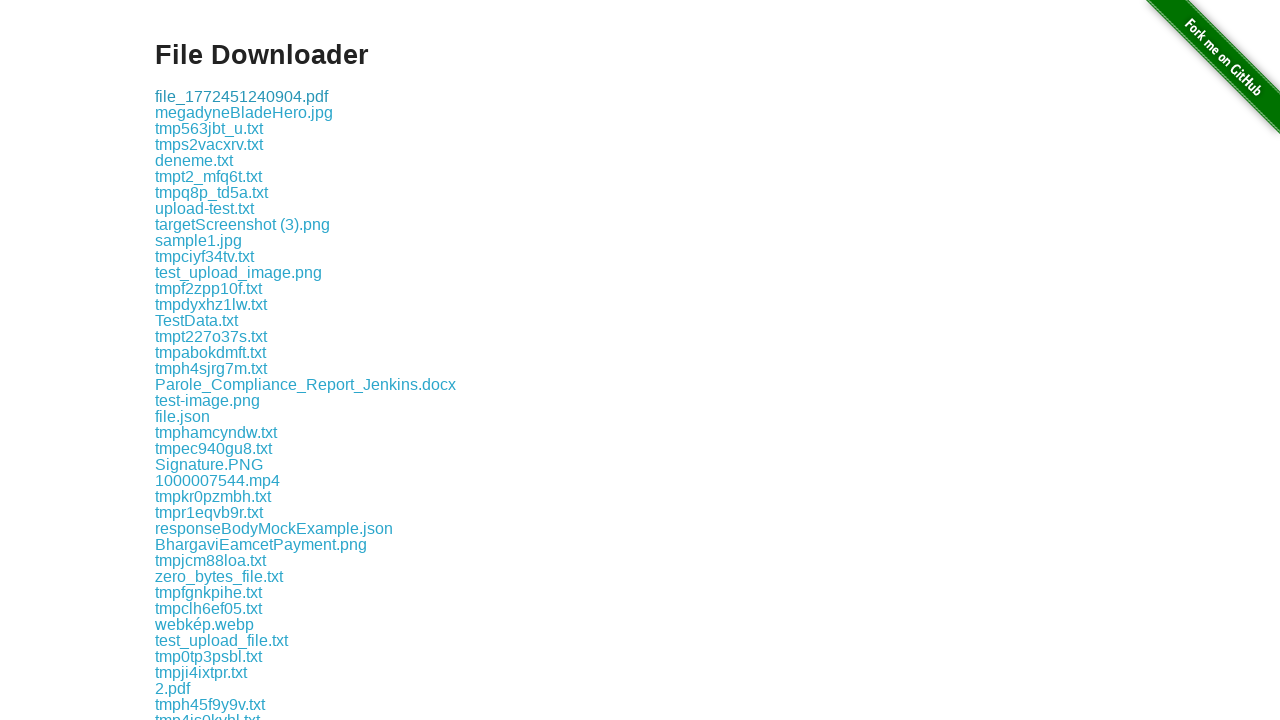

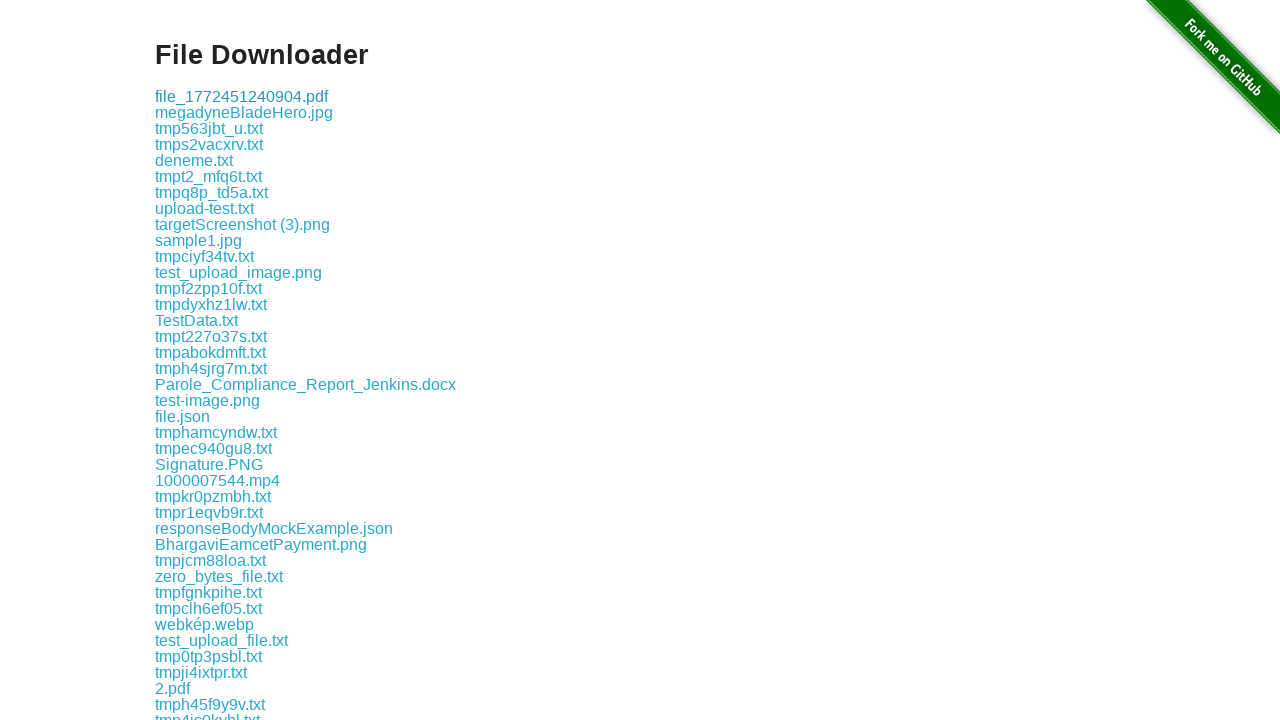